Tests that entered text is trimmed (whitespace removed) when editing a todo item

Starting URL: https://demo.playwright.dev/todomvc

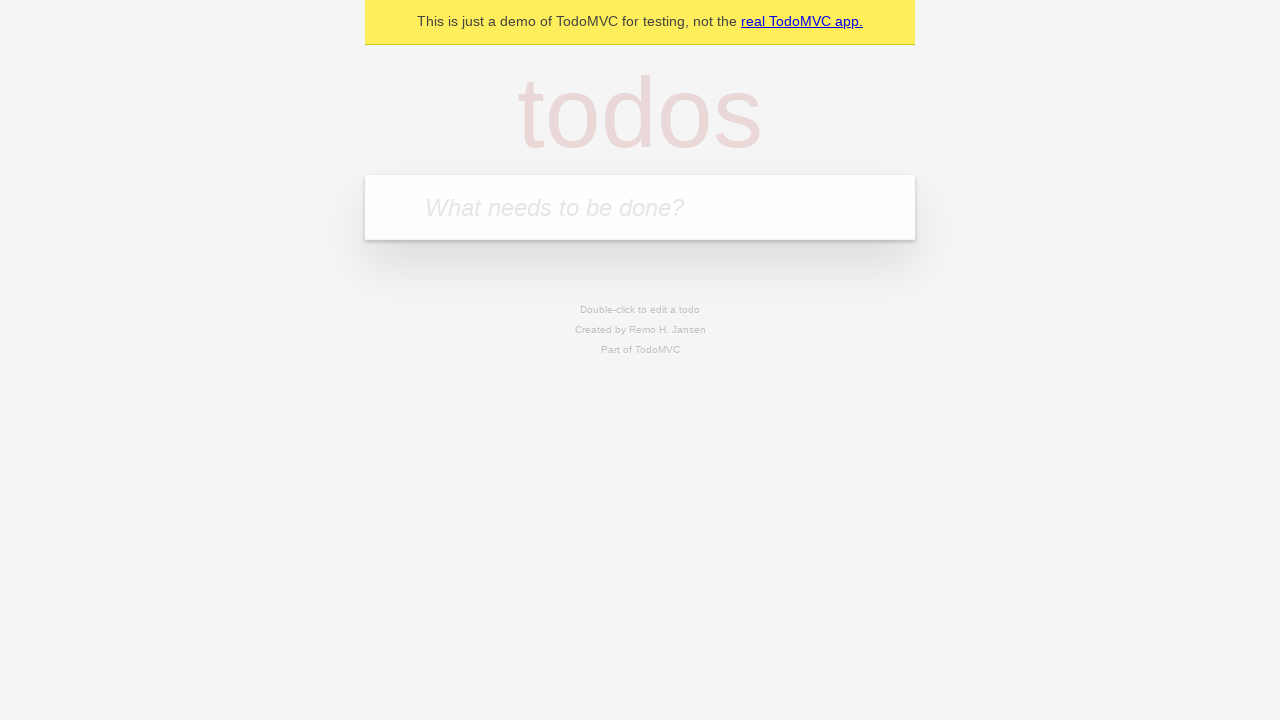

Filled todo input with 'buy some cheese' on internal:attr=[placeholder="What needs to be done?"i]
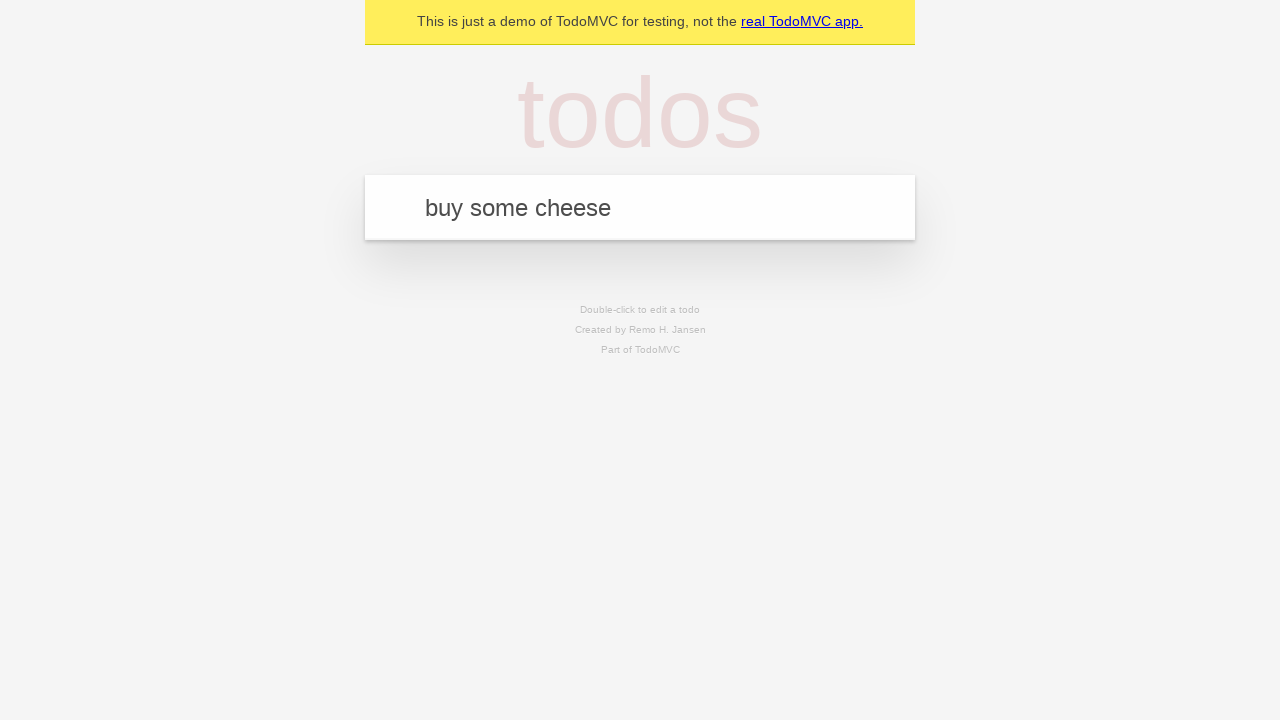

Pressed Enter to create first todo on internal:attr=[placeholder="What needs to be done?"i]
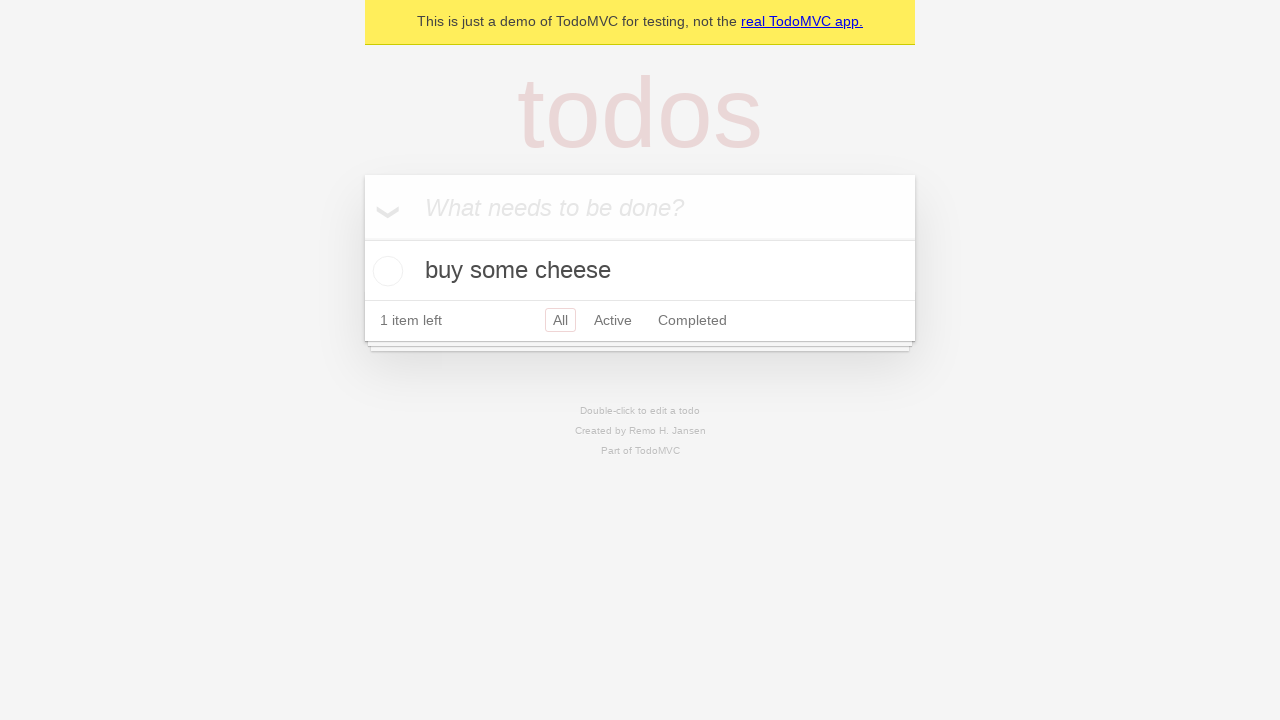

Filled todo input with 'feed the cat' on internal:attr=[placeholder="What needs to be done?"i]
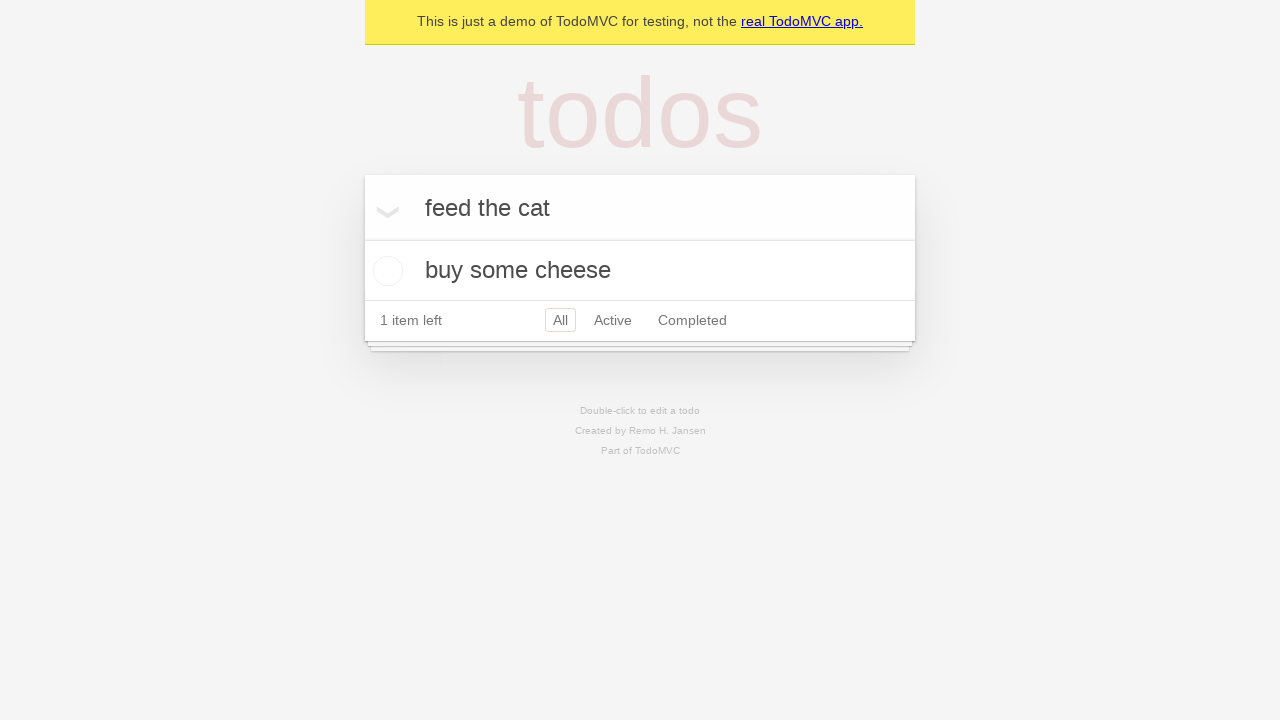

Pressed Enter to create second todo on internal:attr=[placeholder="What needs to be done?"i]
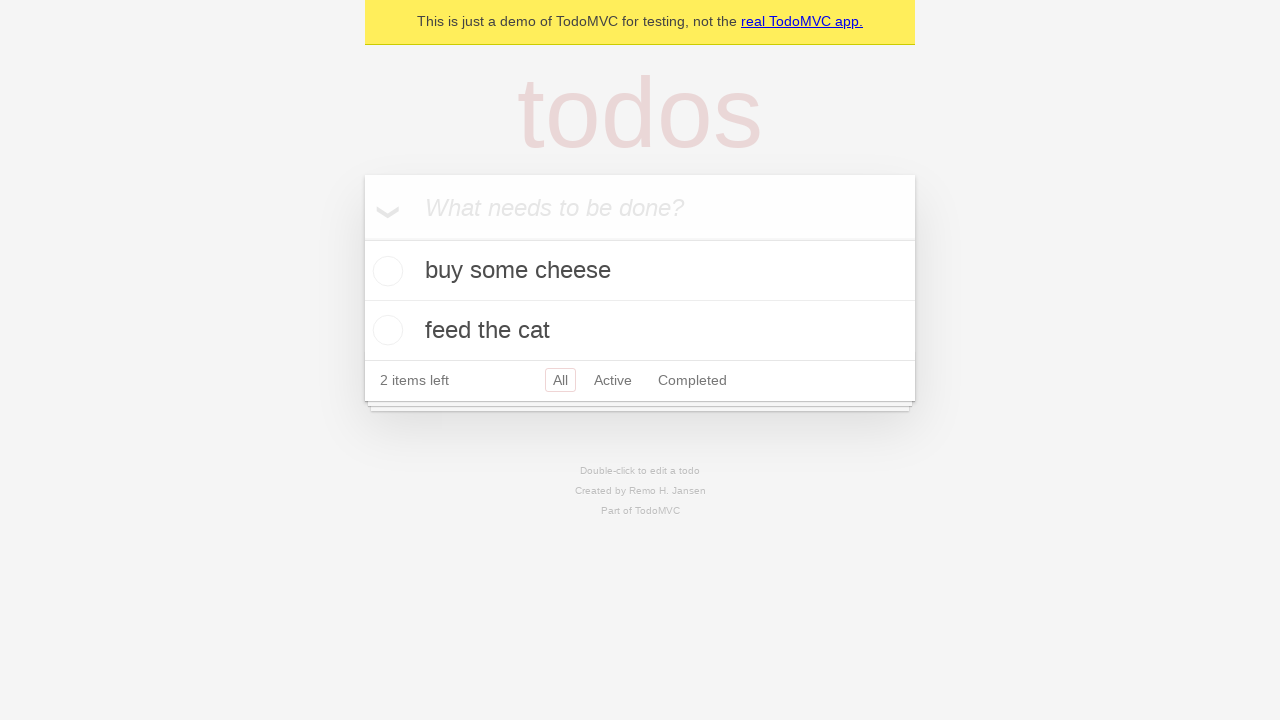

Filled todo input with 'book a doctors appointment' on internal:attr=[placeholder="What needs to be done?"i]
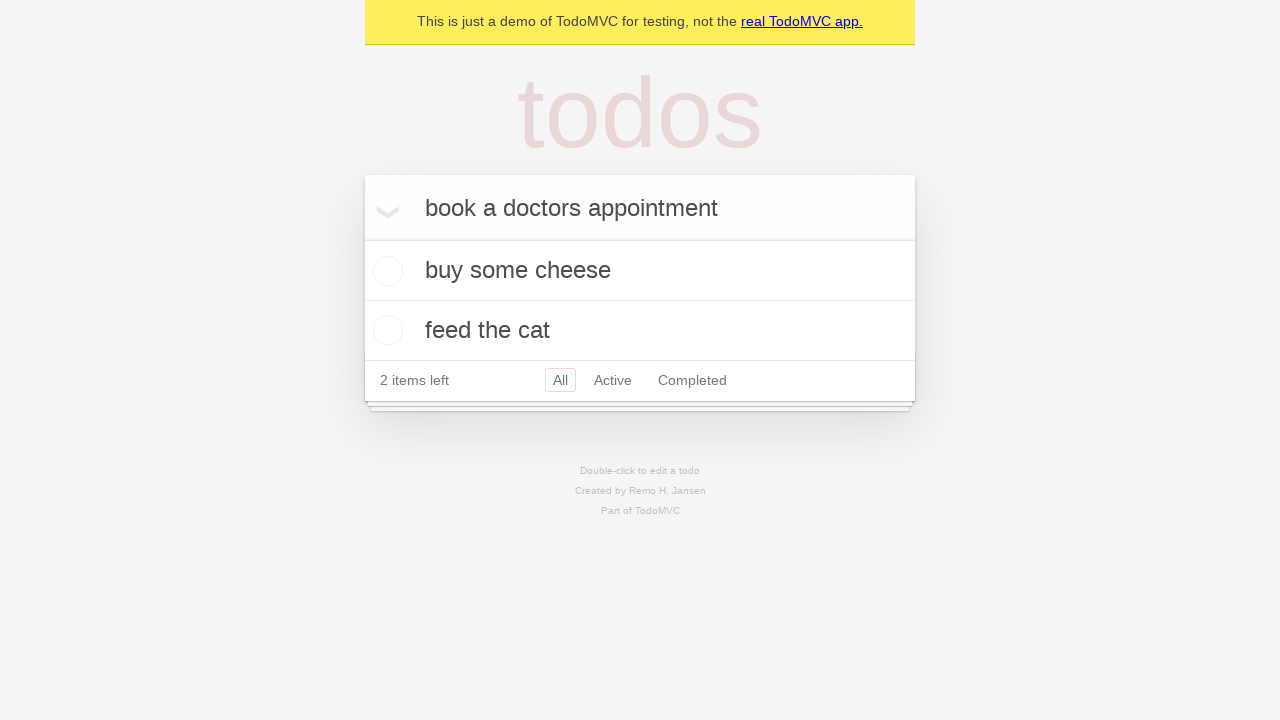

Pressed Enter to create third todo on internal:attr=[placeholder="What needs to be done?"i]
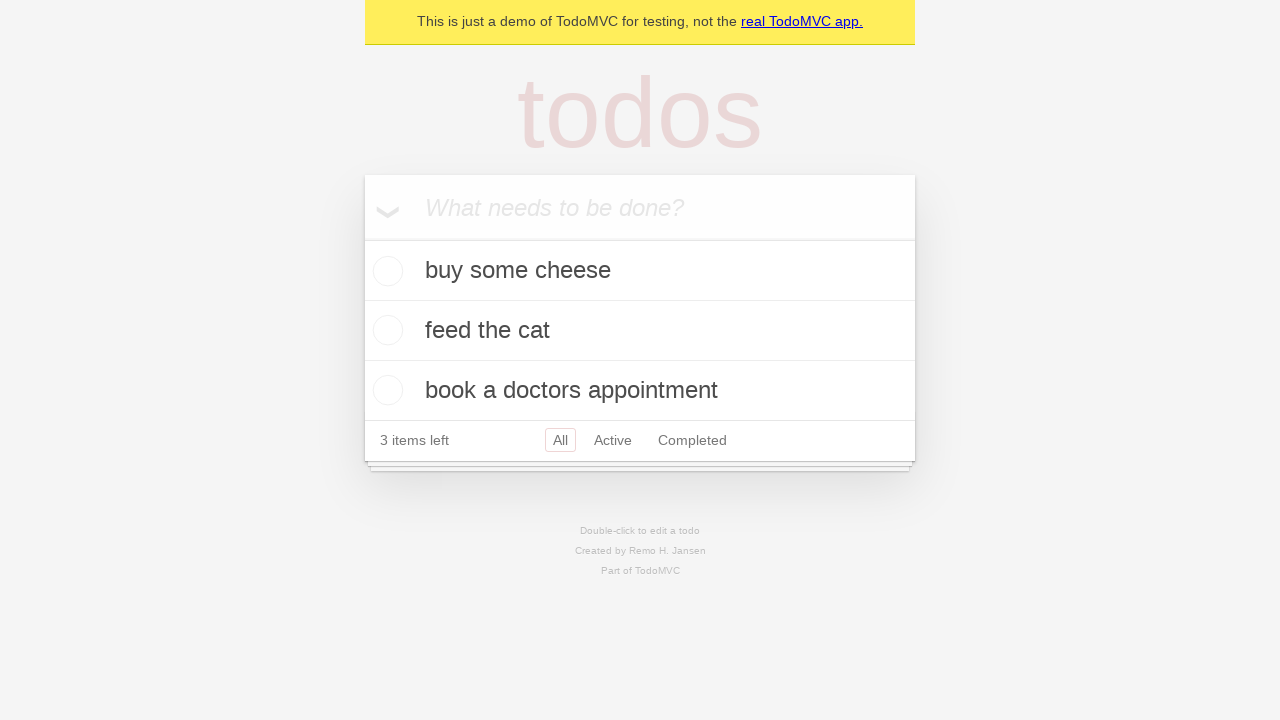

Double-clicked second todo item to enter edit mode at (640, 331) on internal:testid=[data-testid="todo-item"s] >> nth=1
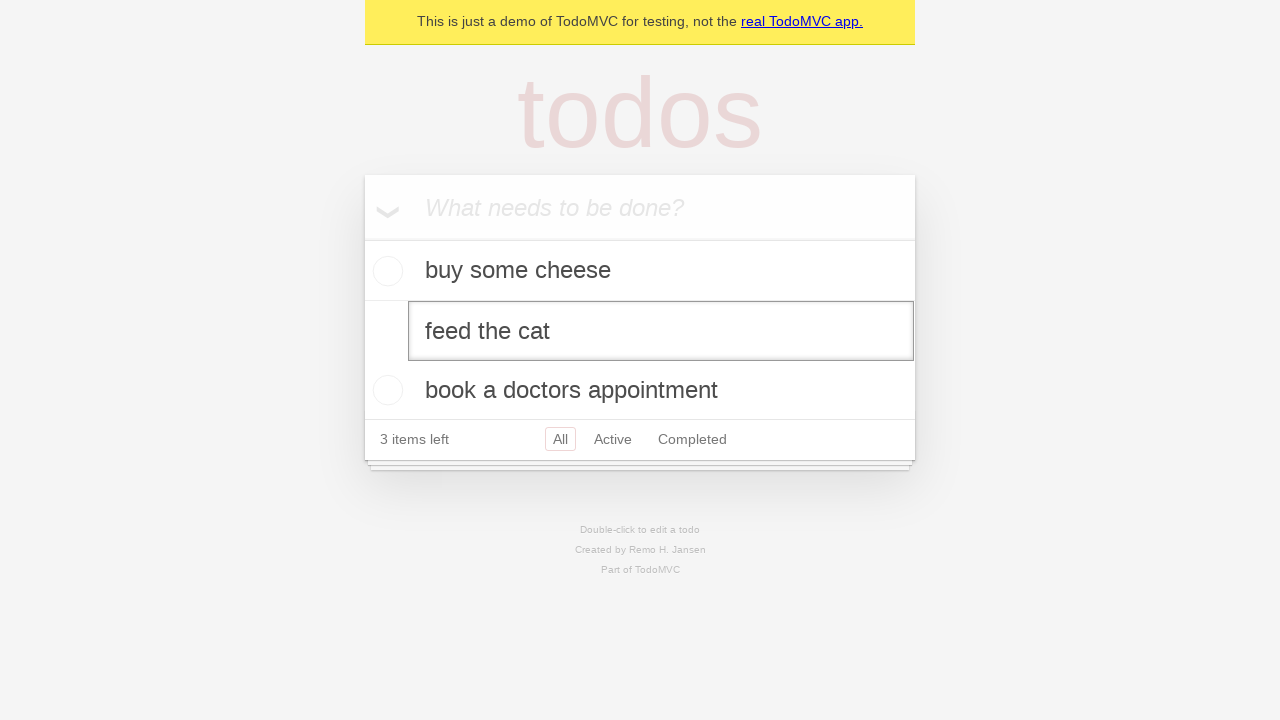

Filled edit field with text containing leading/trailing whitespace on internal:testid=[data-testid="todo-item"s] >> nth=1 >> internal:role=textbox[nam
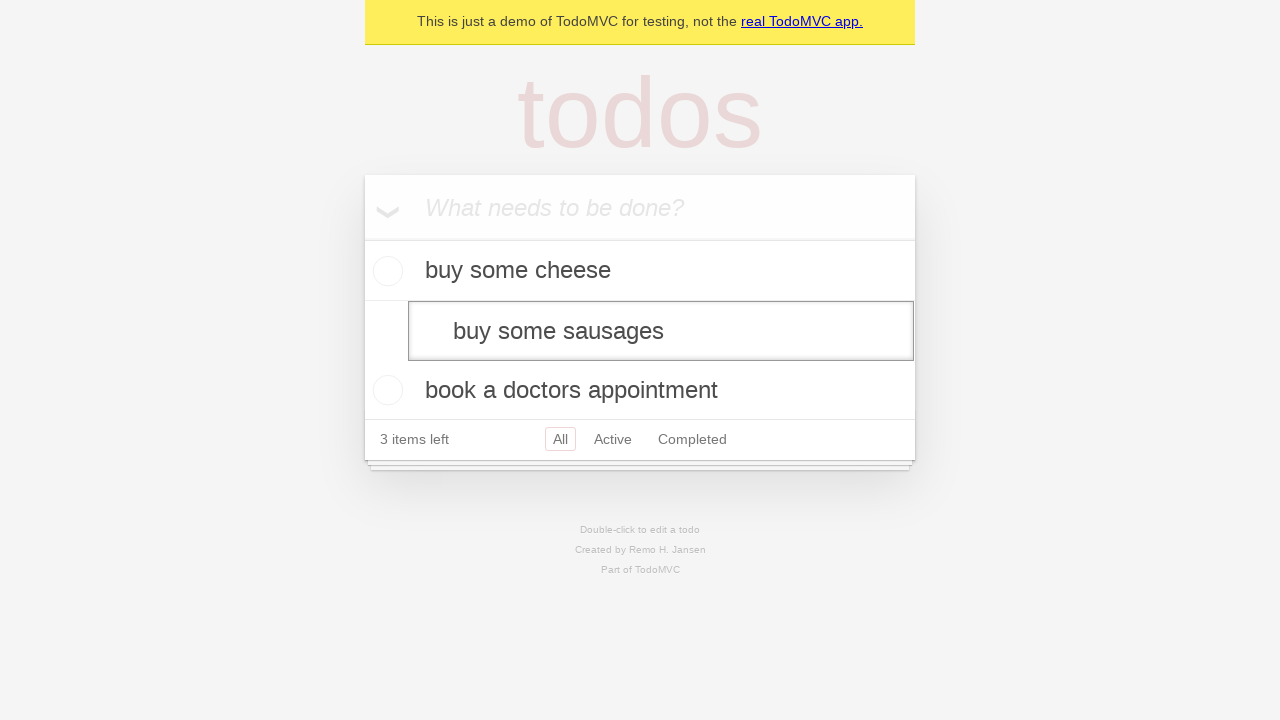

Pressed Enter to save edited todo with trimmed text on internal:testid=[data-testid="todo-item"s] >> nth=1 >> internal:role=textbox[nam
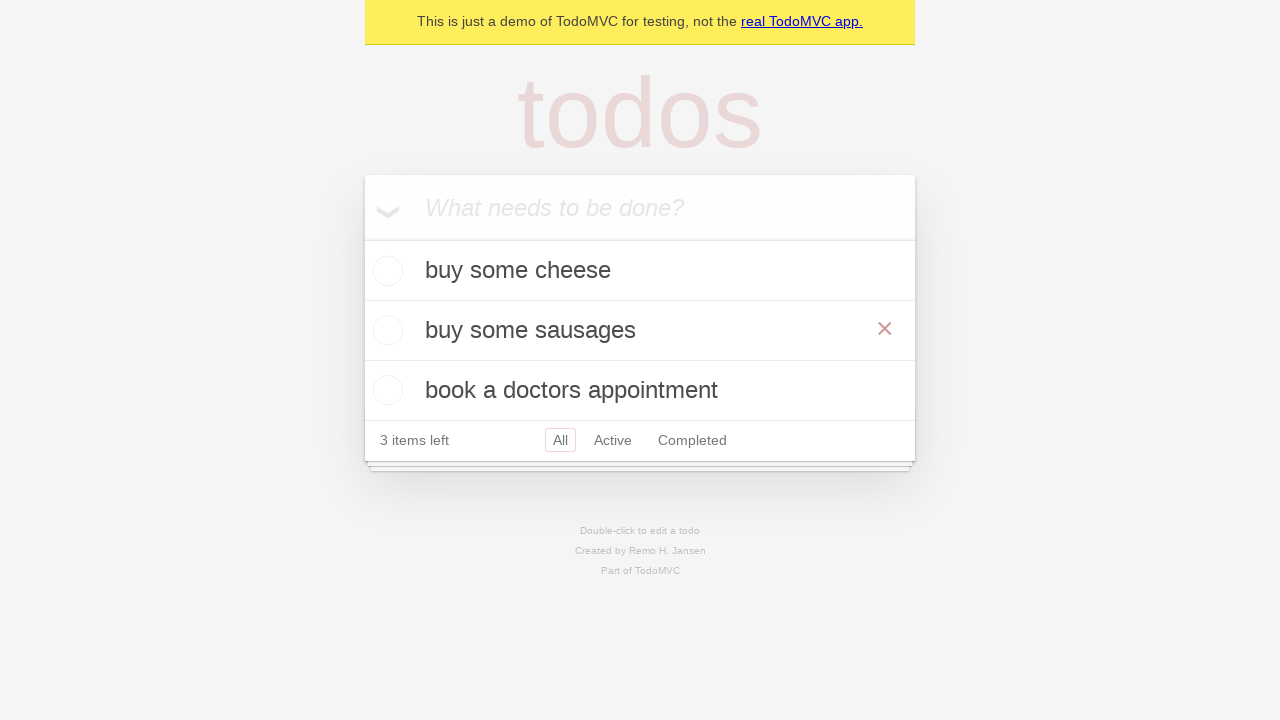

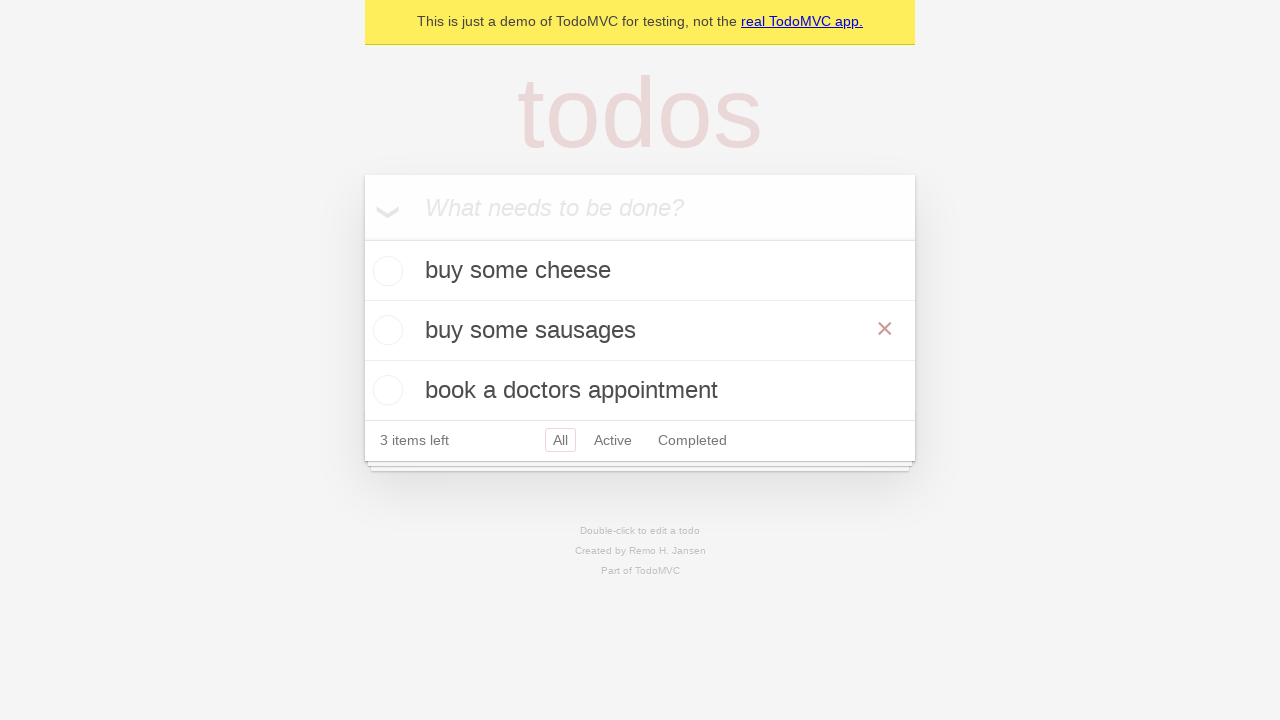